Tests dropdown interaction by selecting an option from a dropdown menu using the Select class

Starting URL: https://the-internet.herokuapp.com/dropdown

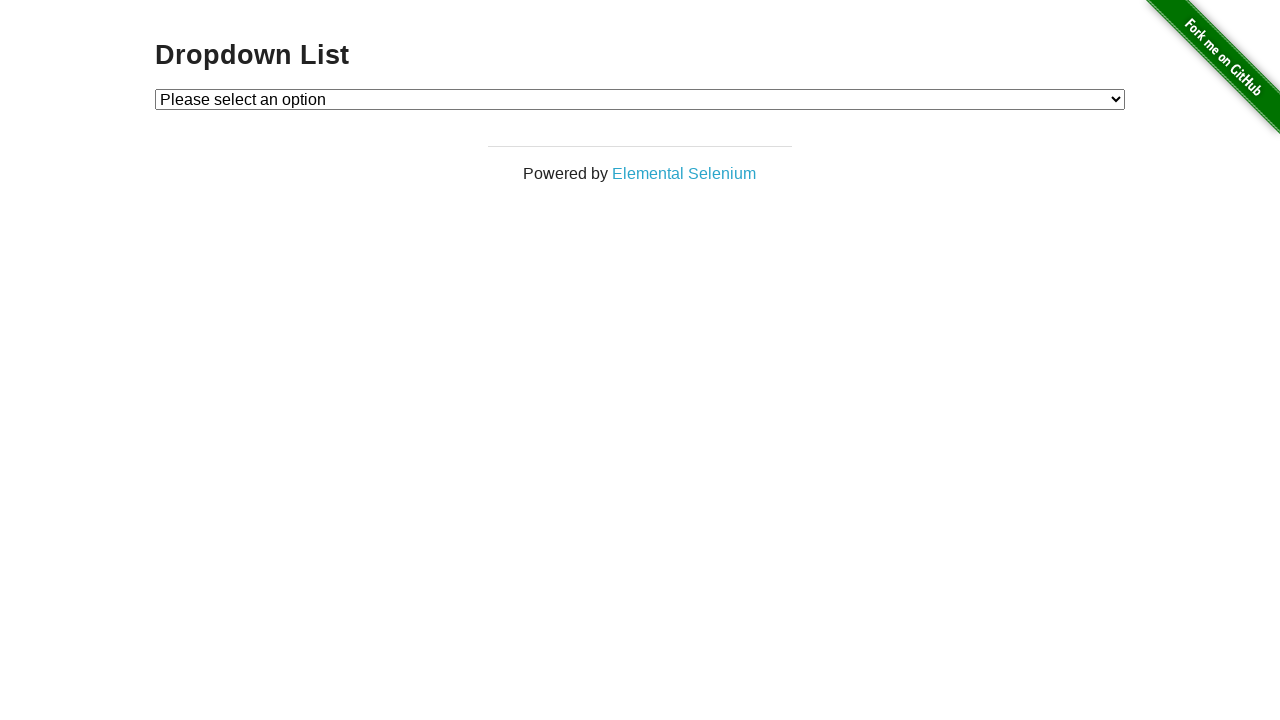

Selected 'Option 2' from dropdown menu on #dropdown
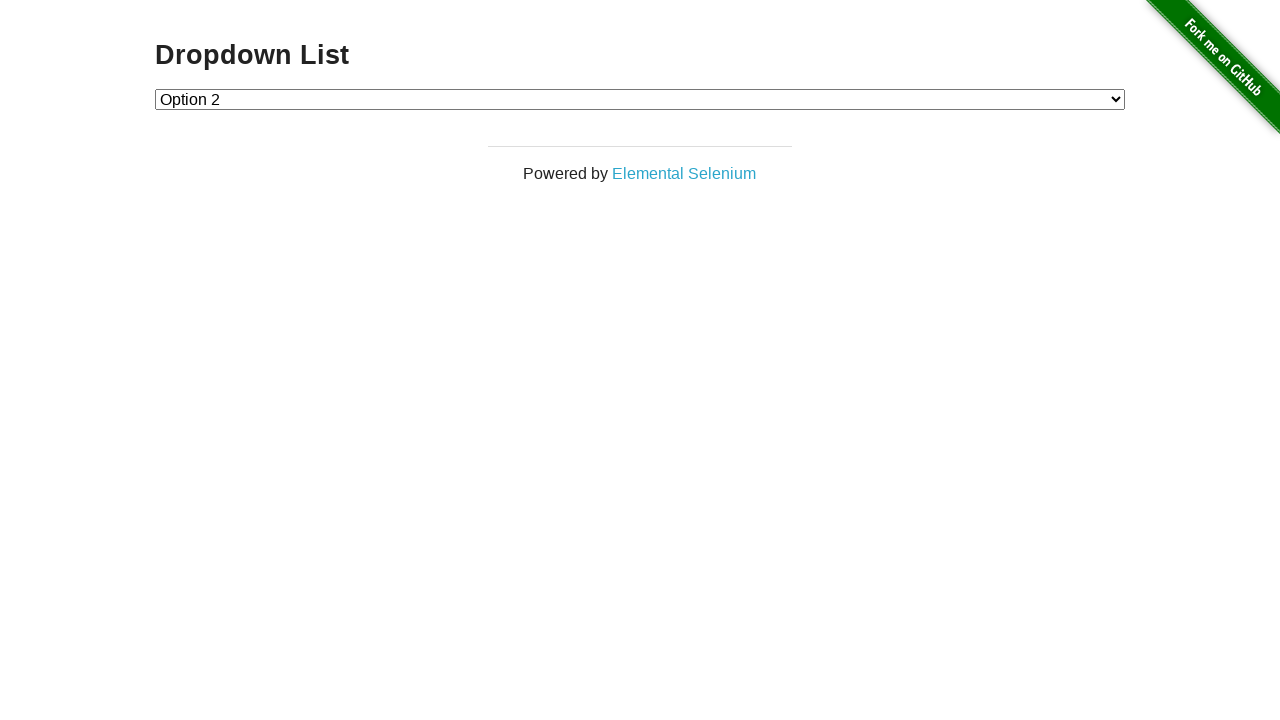

Verified that Option 2 was successfully selected in dropdown
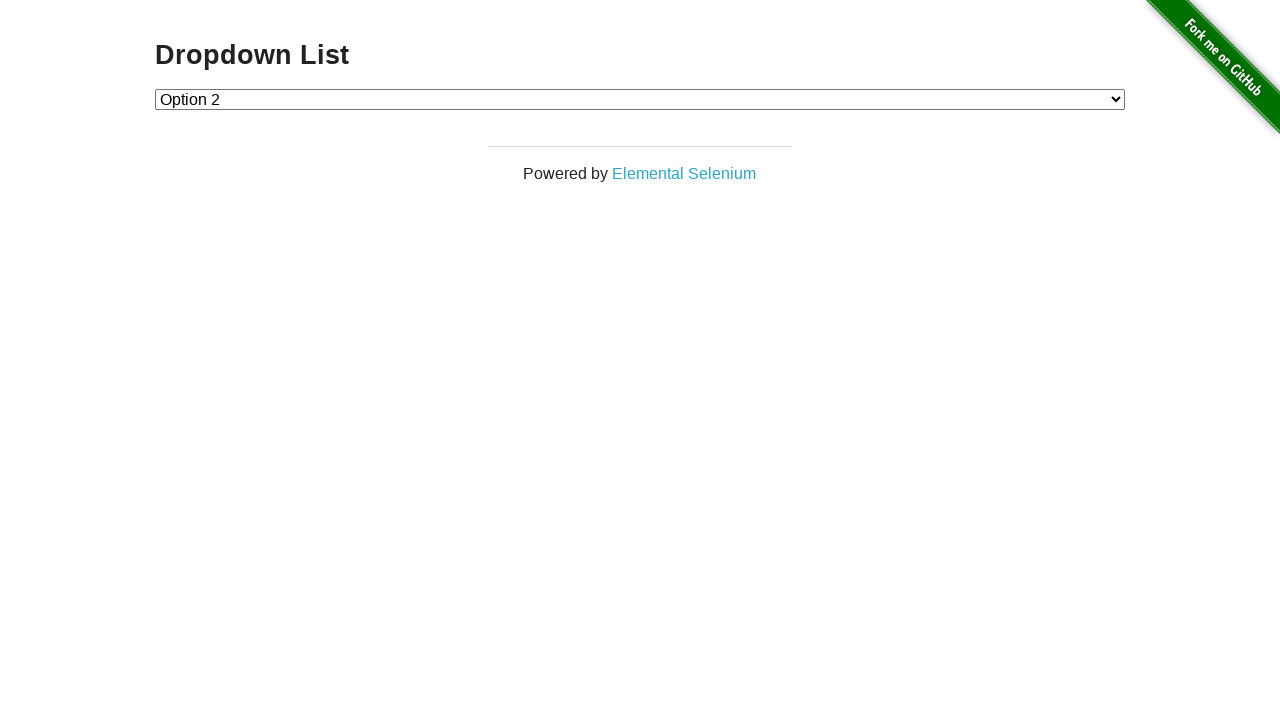

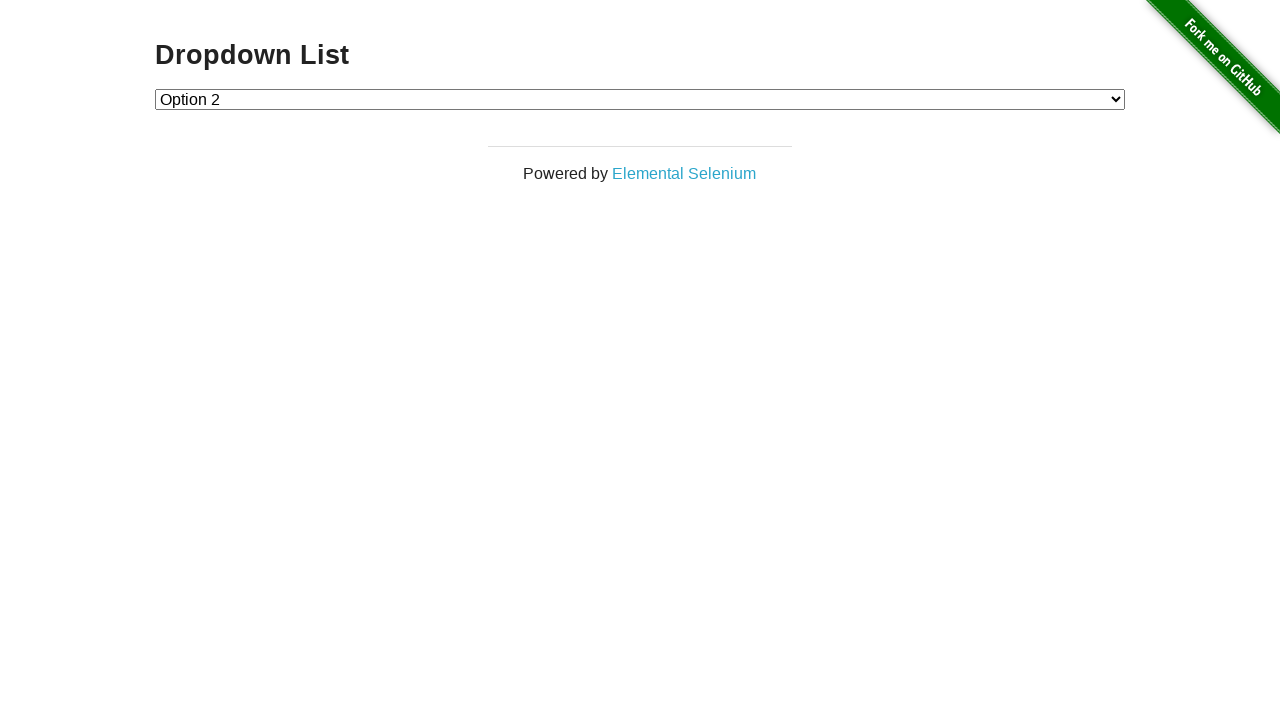